Tests a verification button click and checks for success message after waiting for element to appear

Starting URL: http://suninjuly.github.io/wait1.html

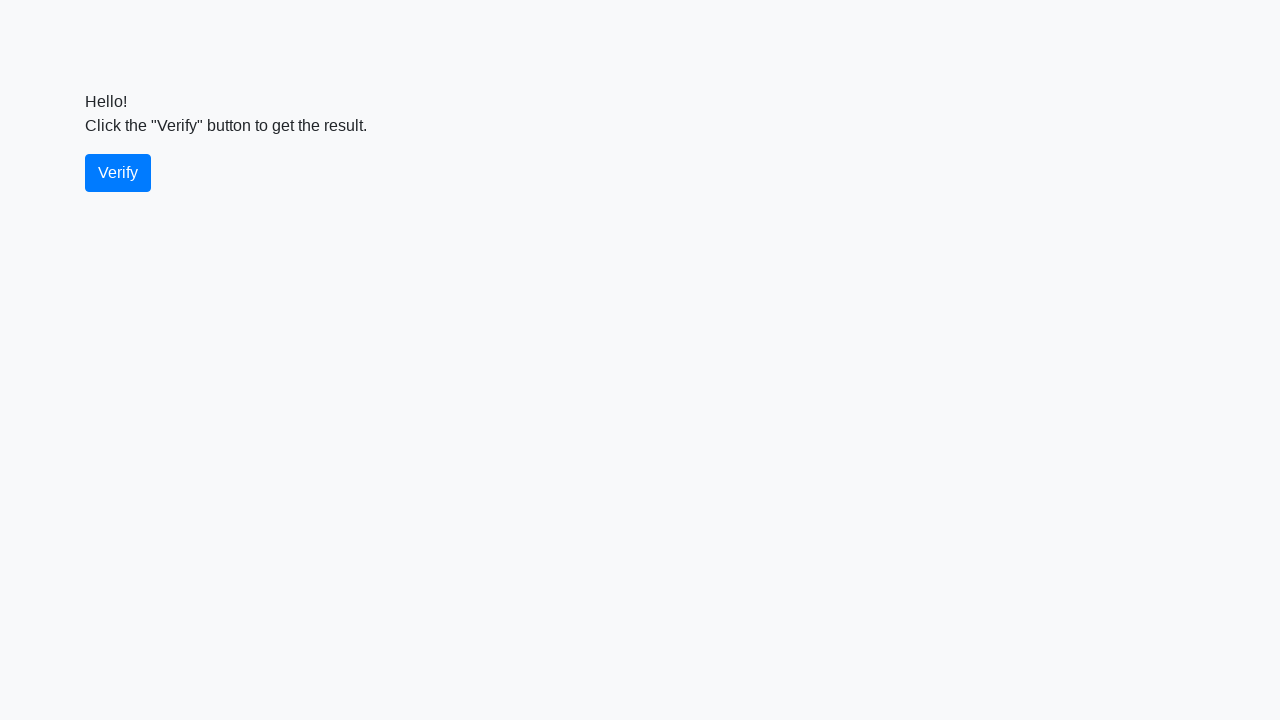

Navigated to http://suninjuly.github.io/wait1.html
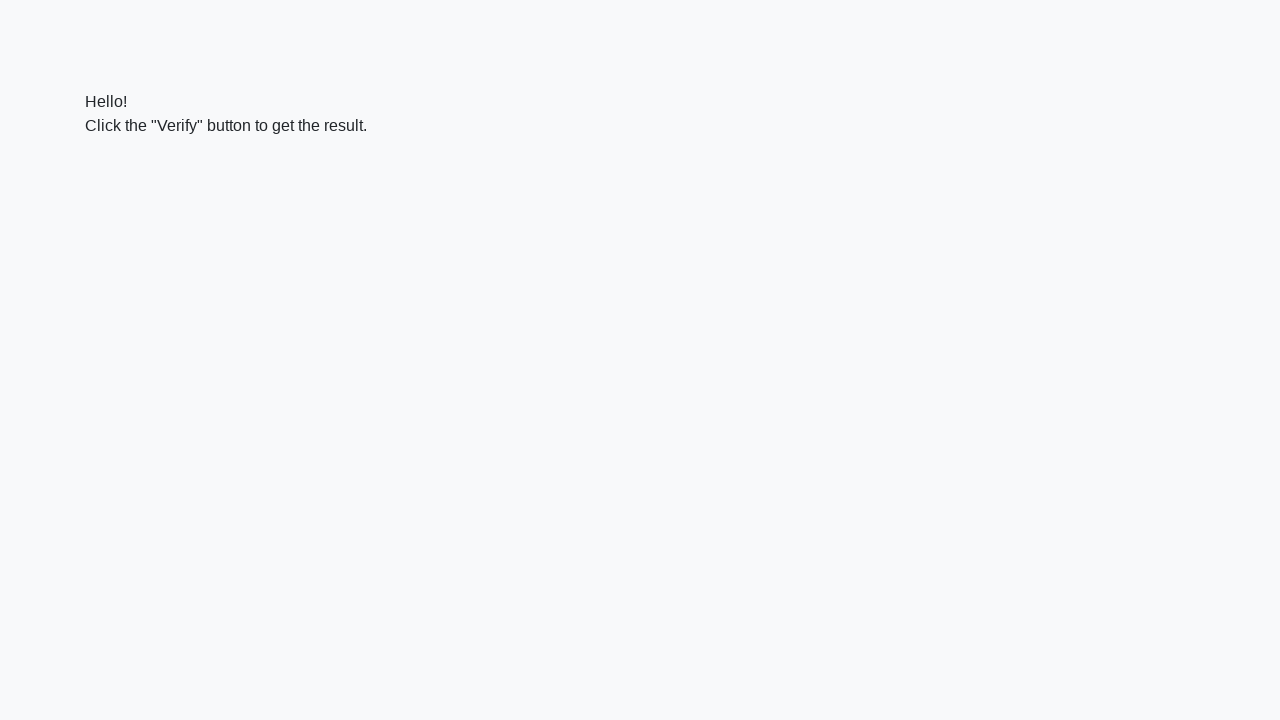

Clicked the verify button at (118, 173) on #verify
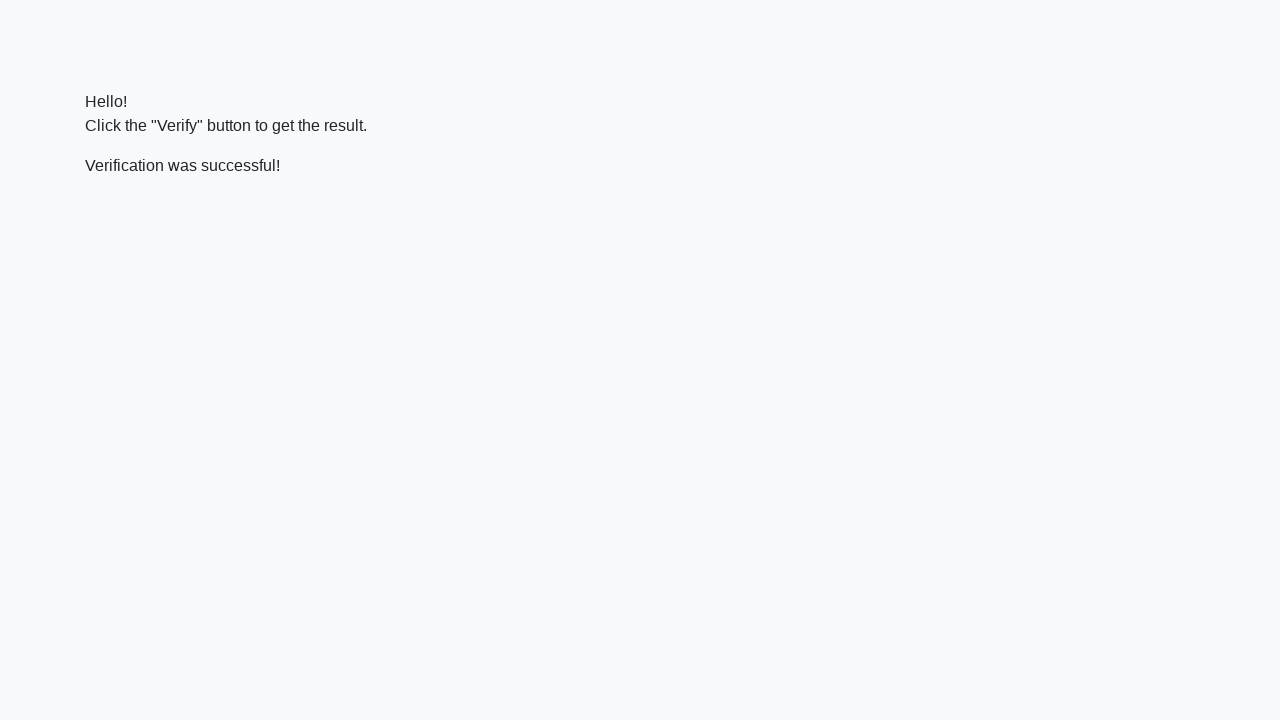

Waited for success message element to appear
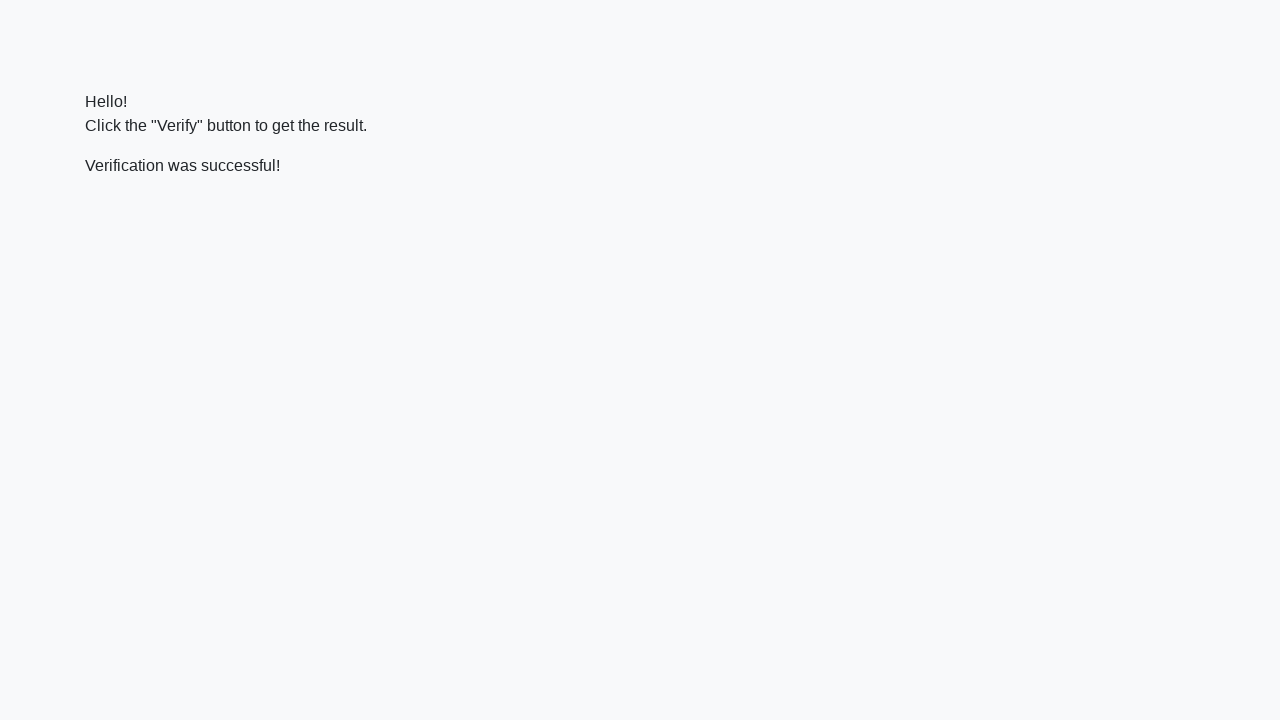

Verified that success message contains 'successful'
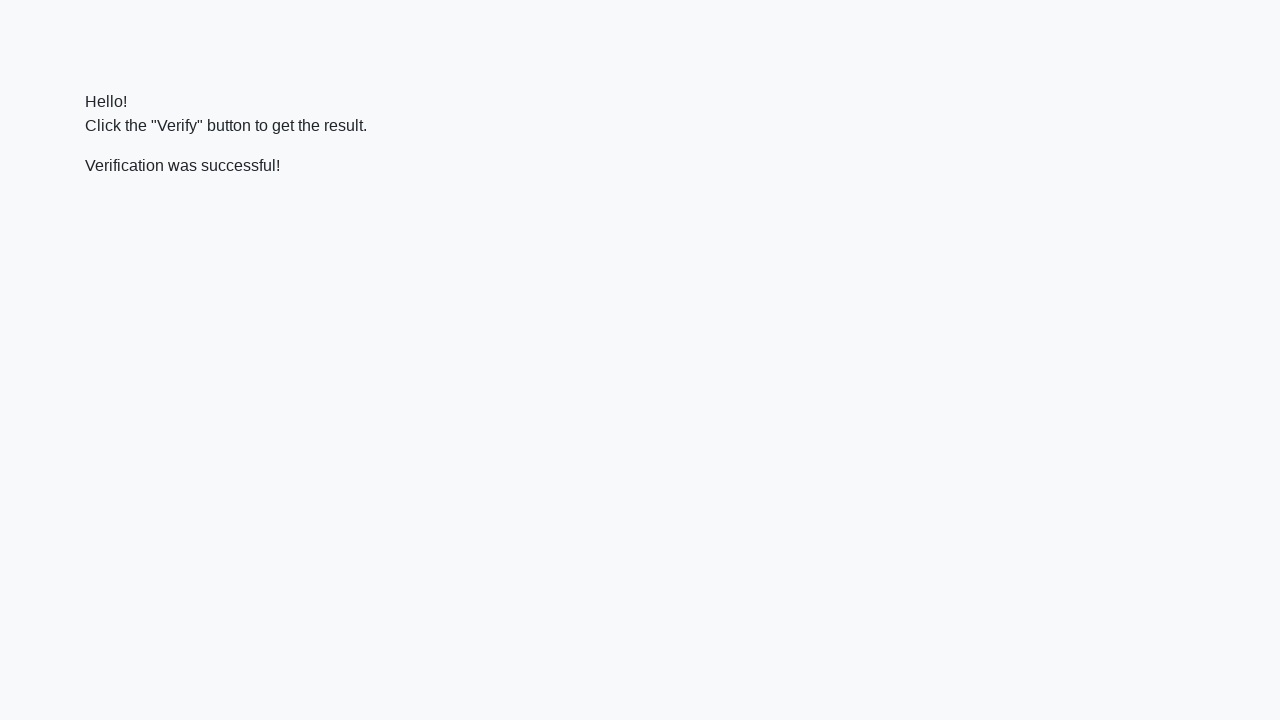

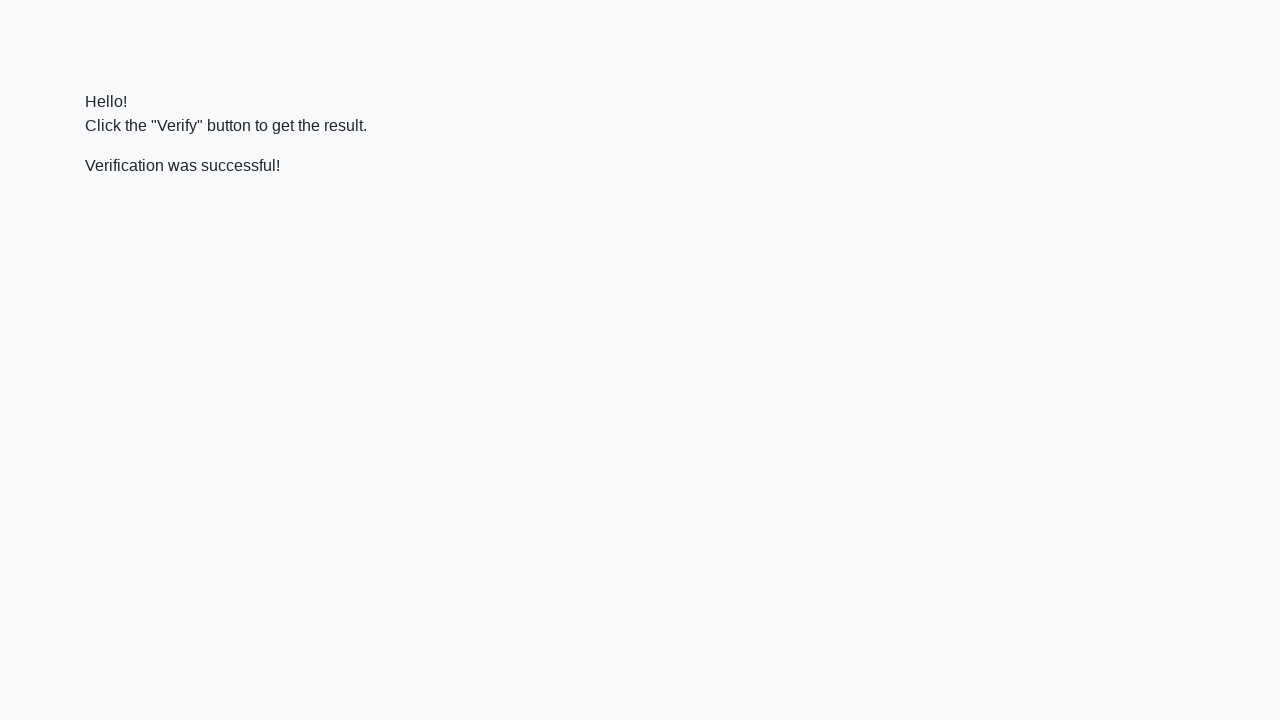